Creates a new browser context and navigates to the login practice page

Starting URL: https://rahulshettyacademy.com/loginpagePractise/

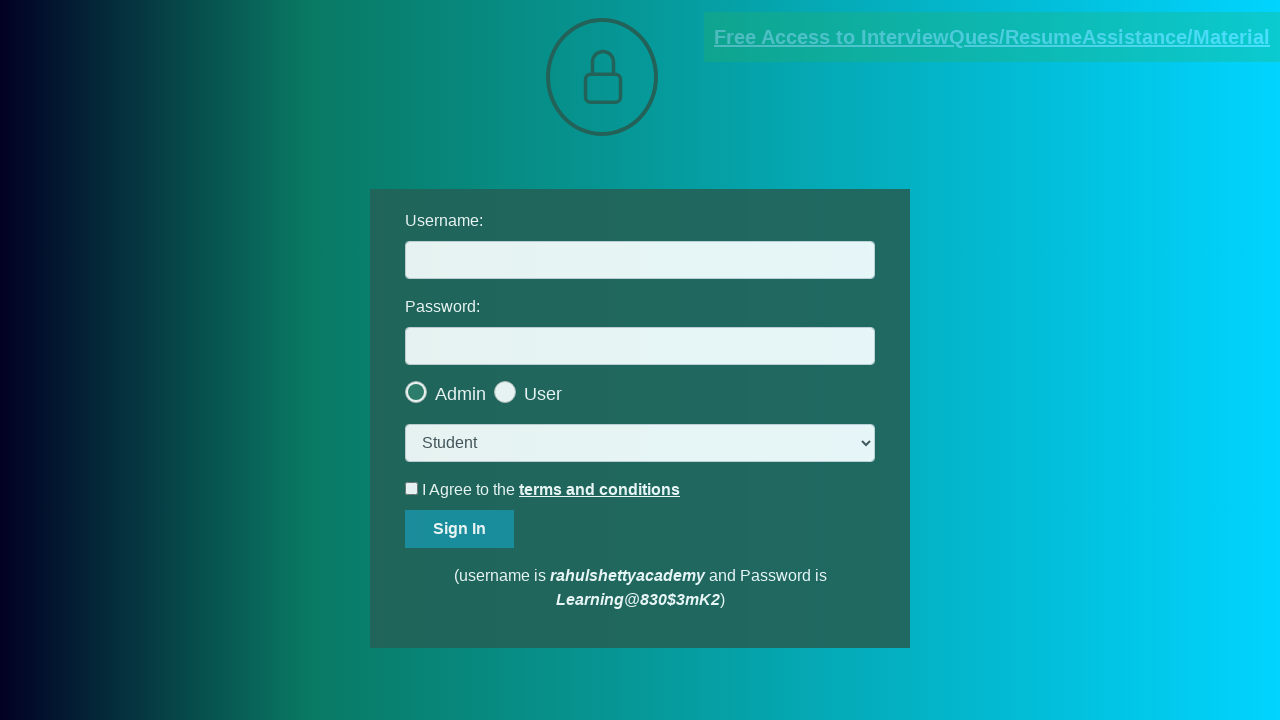

Waited for DOM content to load on login practice page
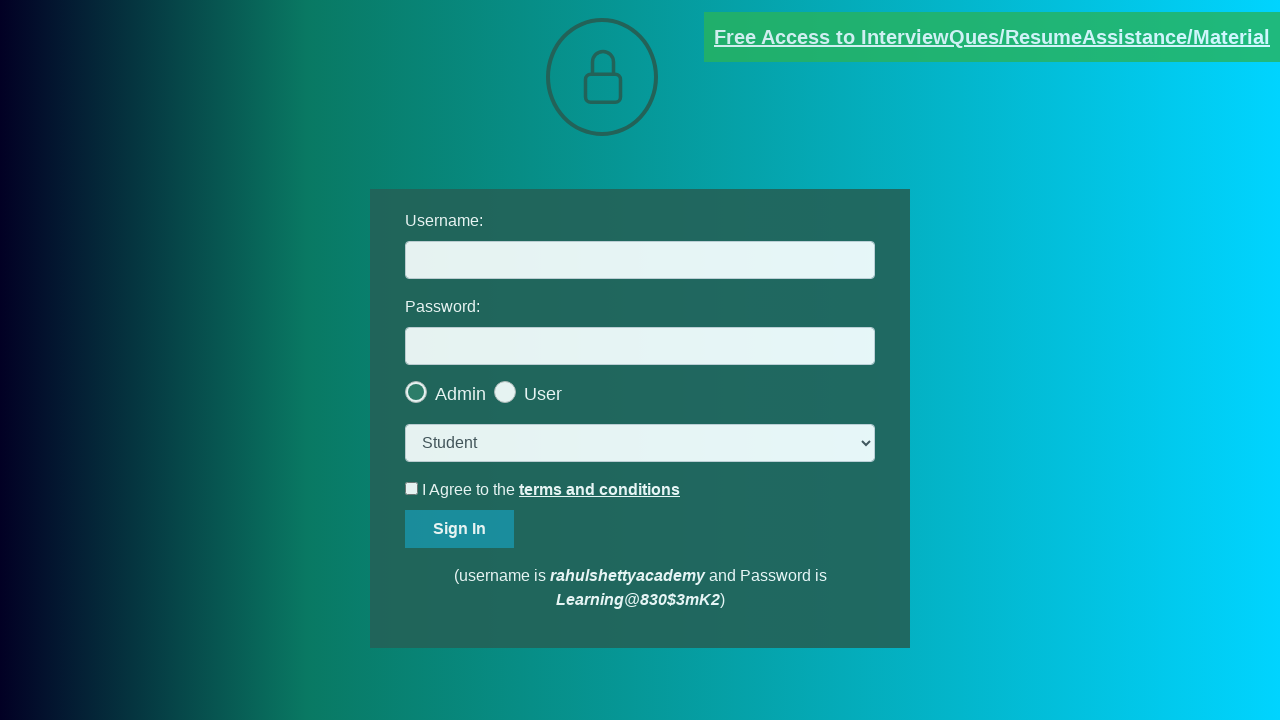

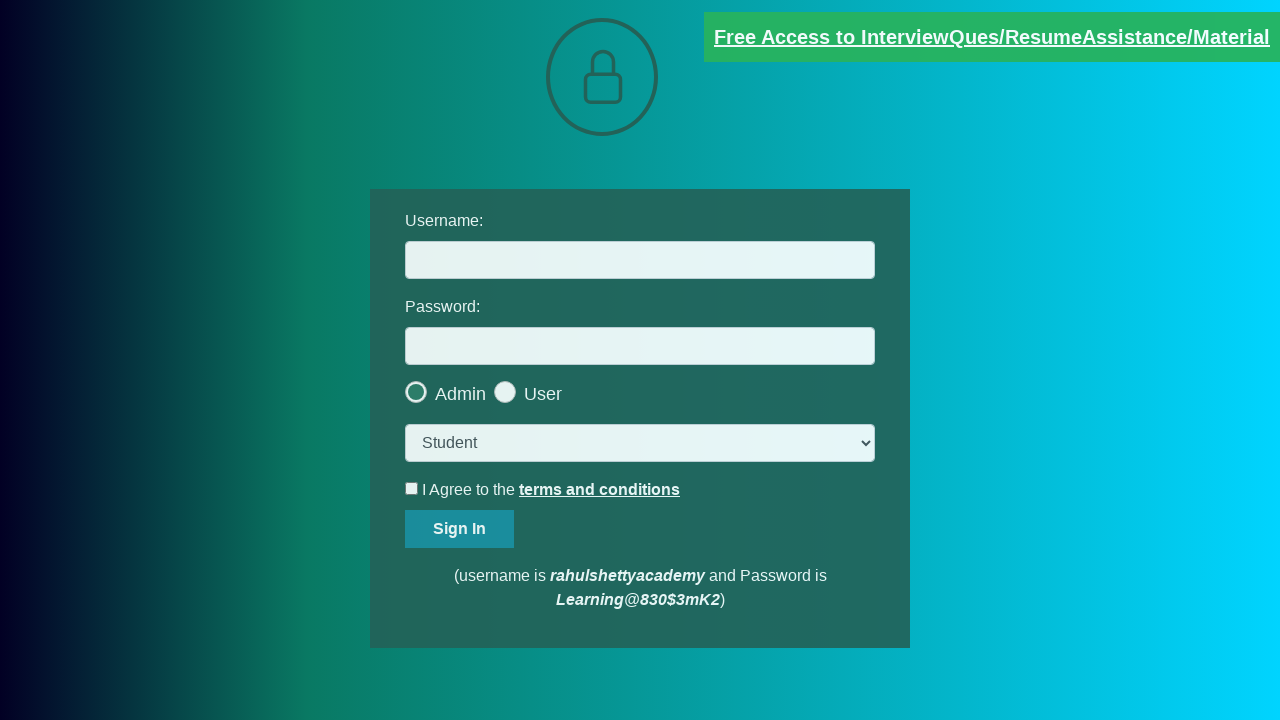